Tests table search functionality by entering a search term and verifying filtered results

Starting URL: https://rahulshettyacademy.com/seleniumPractise/#/offers

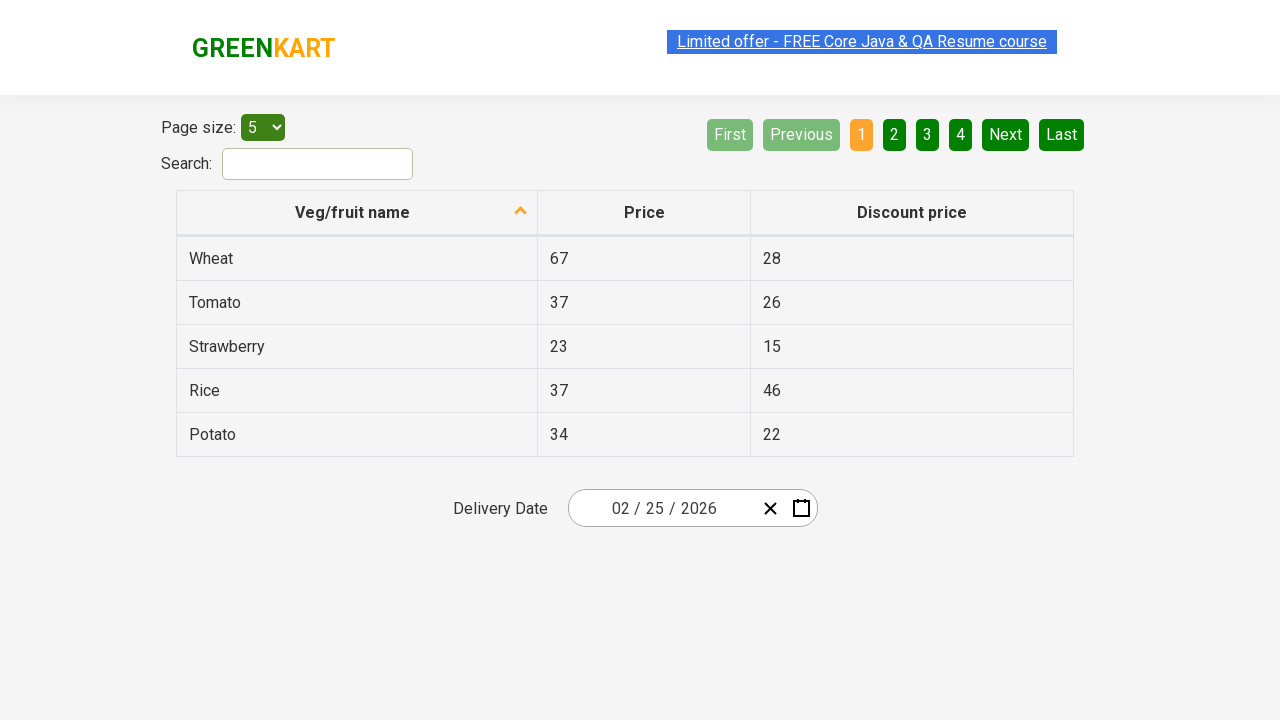

Entered 'Tomato' in the search field on input[type='search']
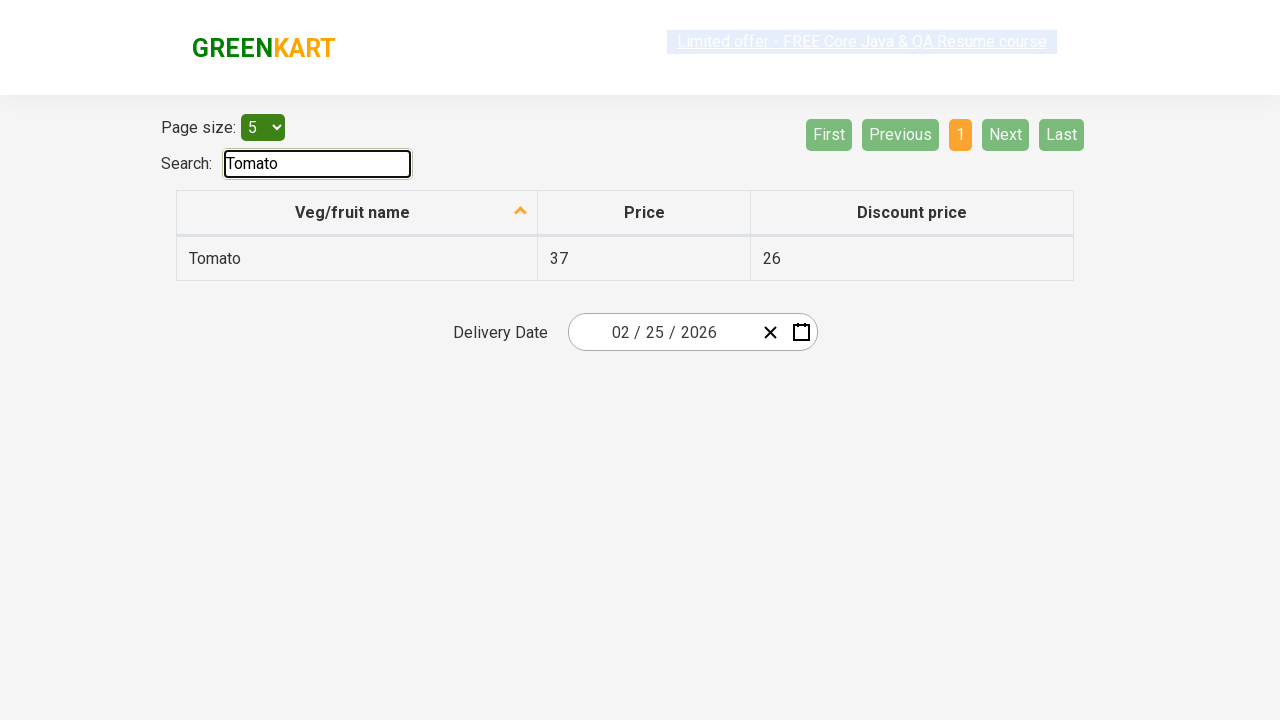

Filtered table results loaded after search
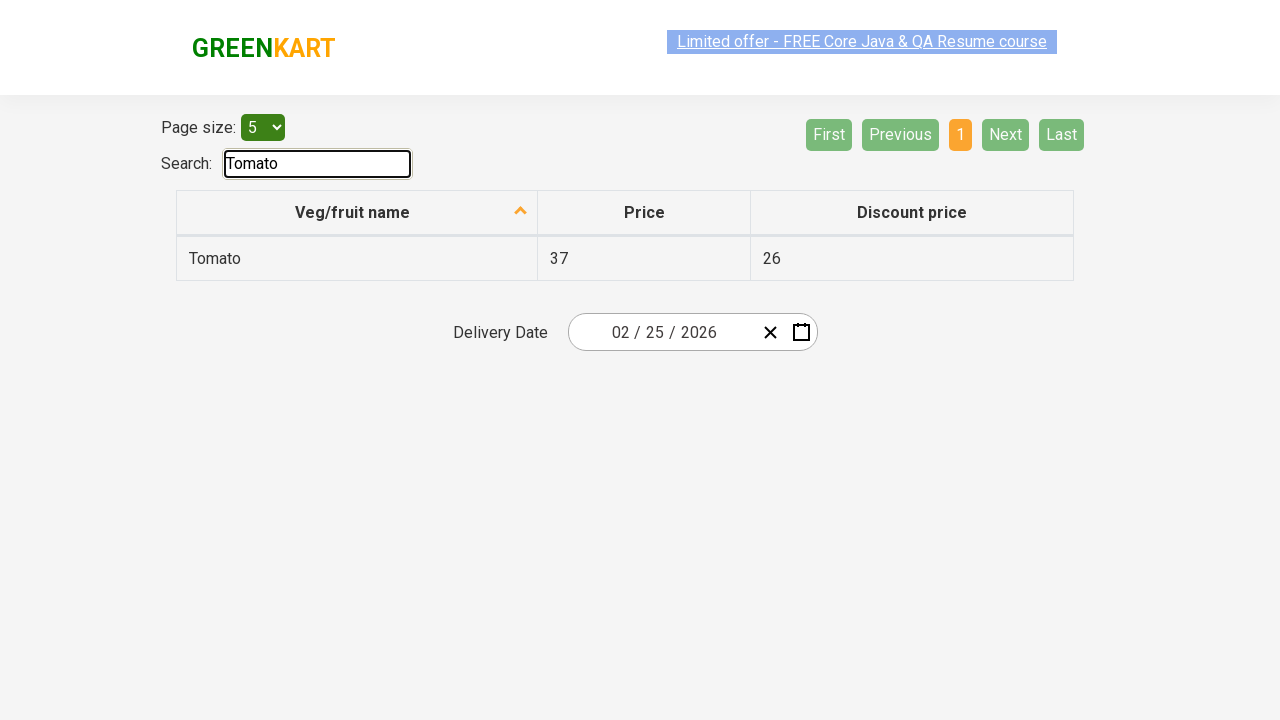

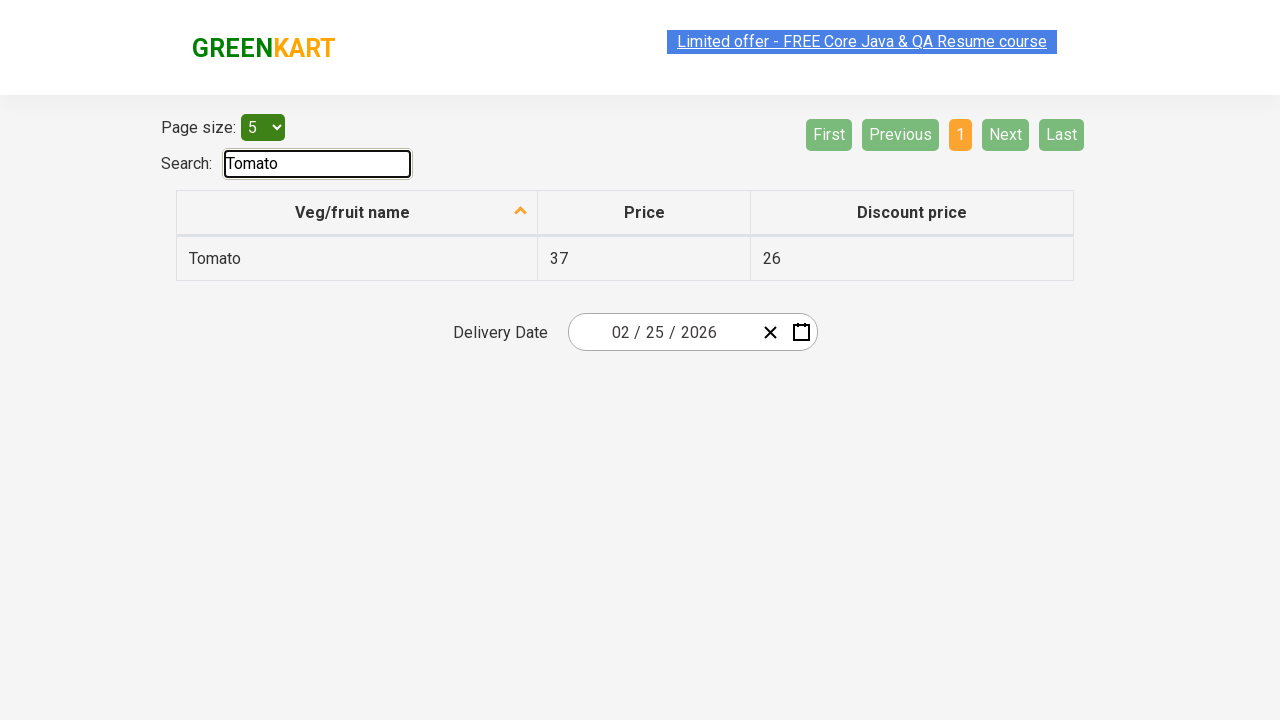